Tests adding multiple tasks to a to-do list application by filling the input field and clicking the add button for each task

Starting URL: https://training-support.net/webelements/todo-list

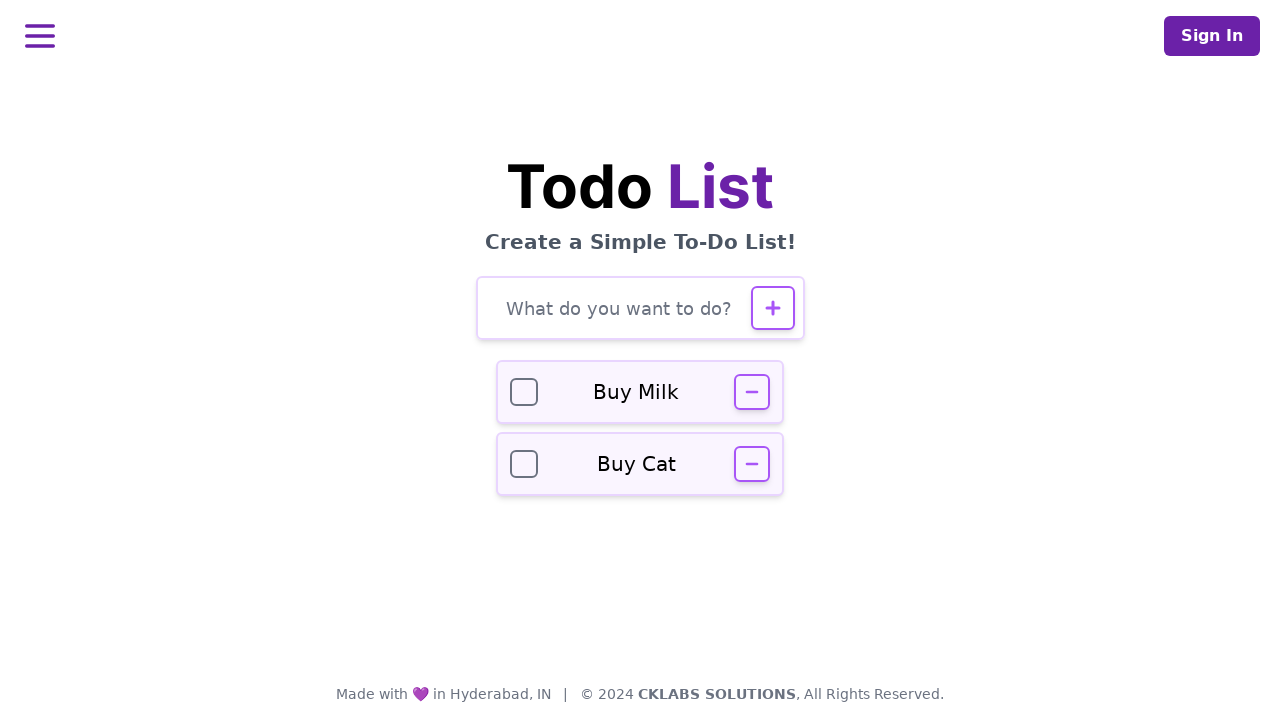

Filled input field with task: 'Complete project documentation' on #todo-input
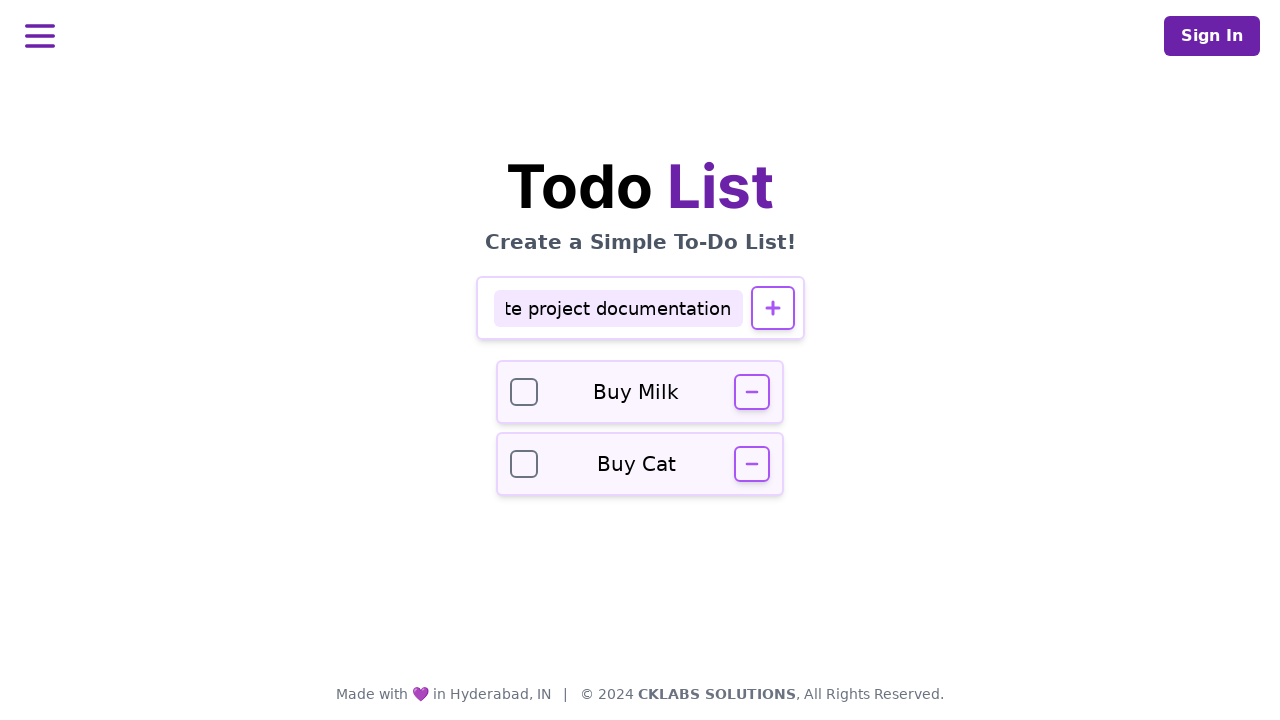

Clicked add button to add task: 'Complete project documentation' at (772, 308) on #todo-add
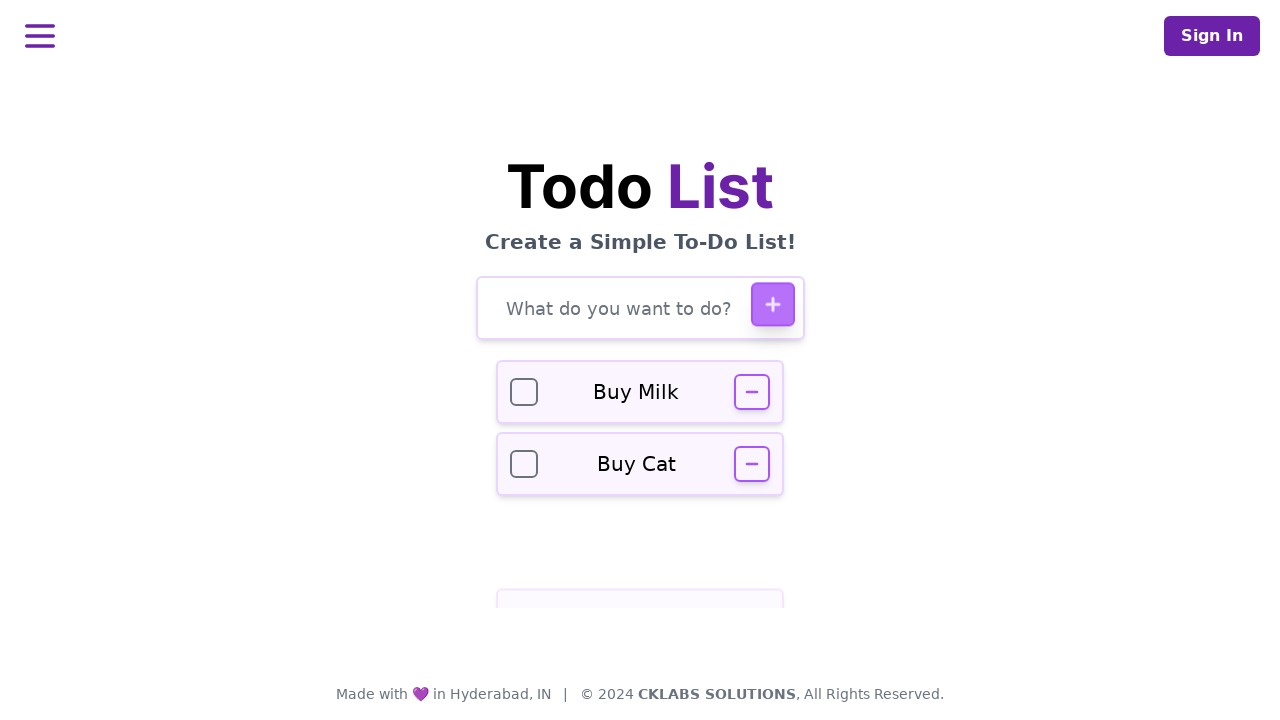

Waited for task 'Complete project documentation' to be added to the list
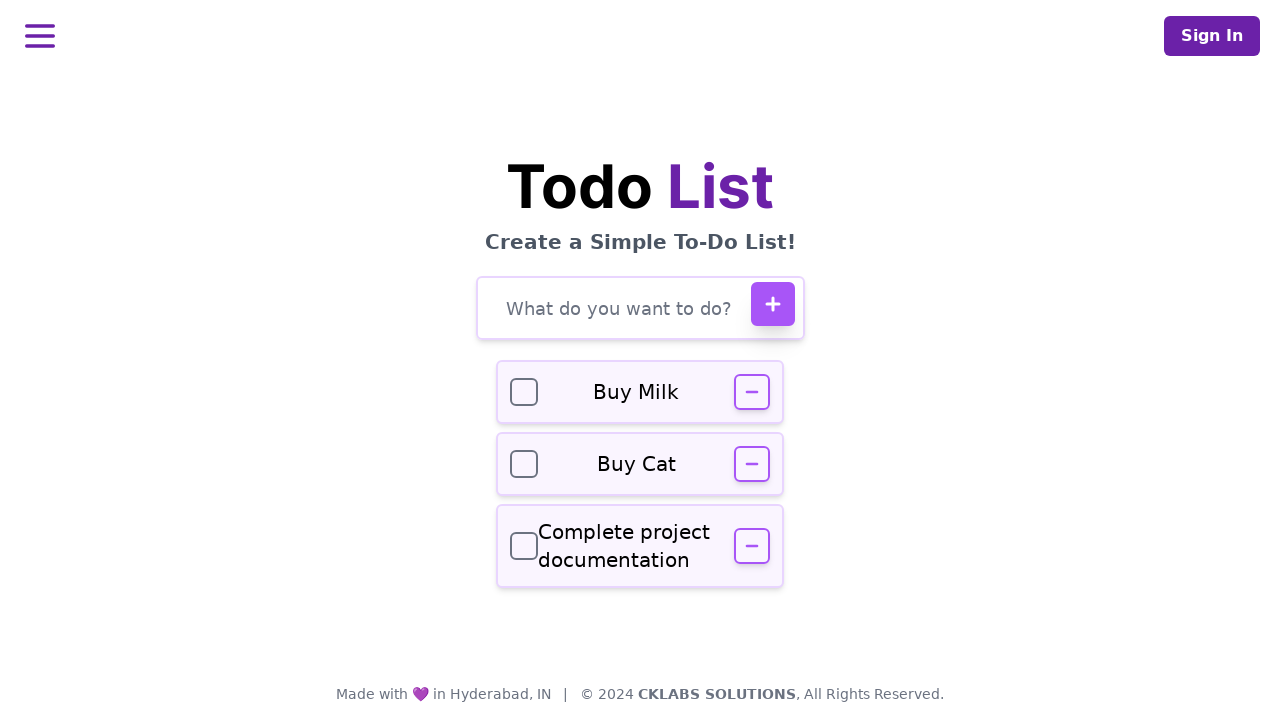

Filled input field with task: 'Review pull requests' on #todo-input
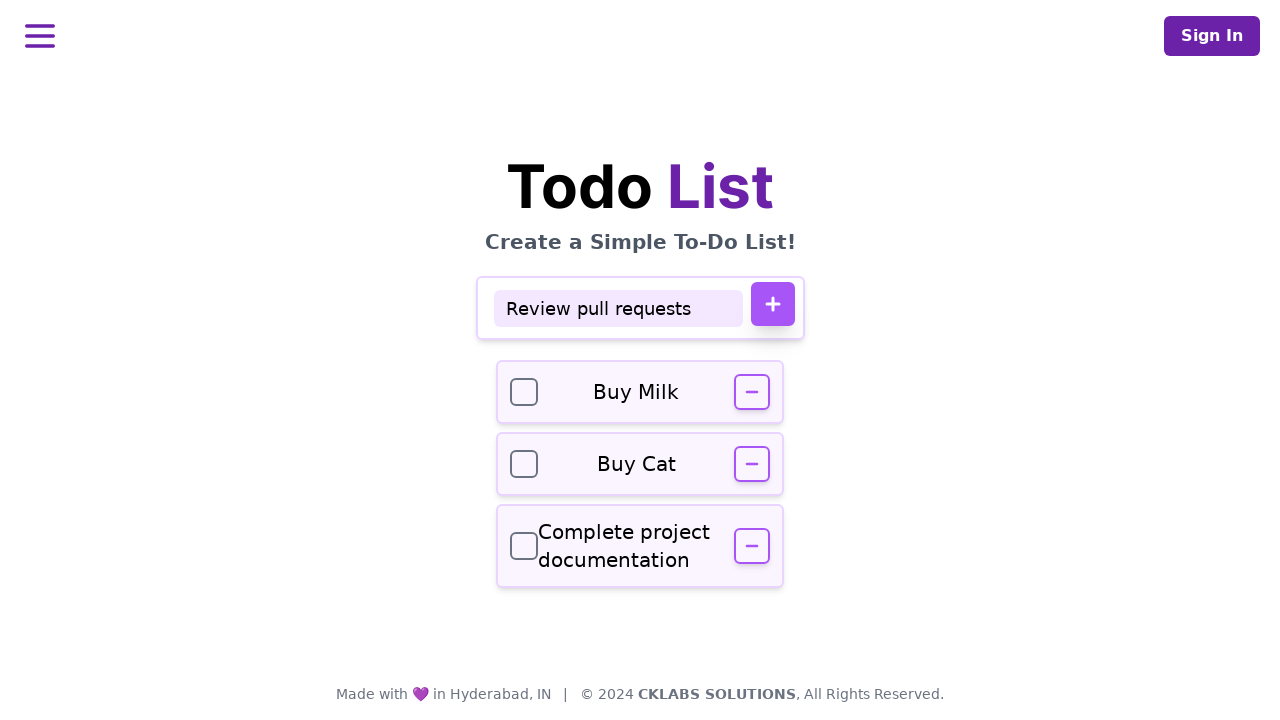

Clicked add button to add task: 'Review pull requests' at (772, 304) on #todo-add
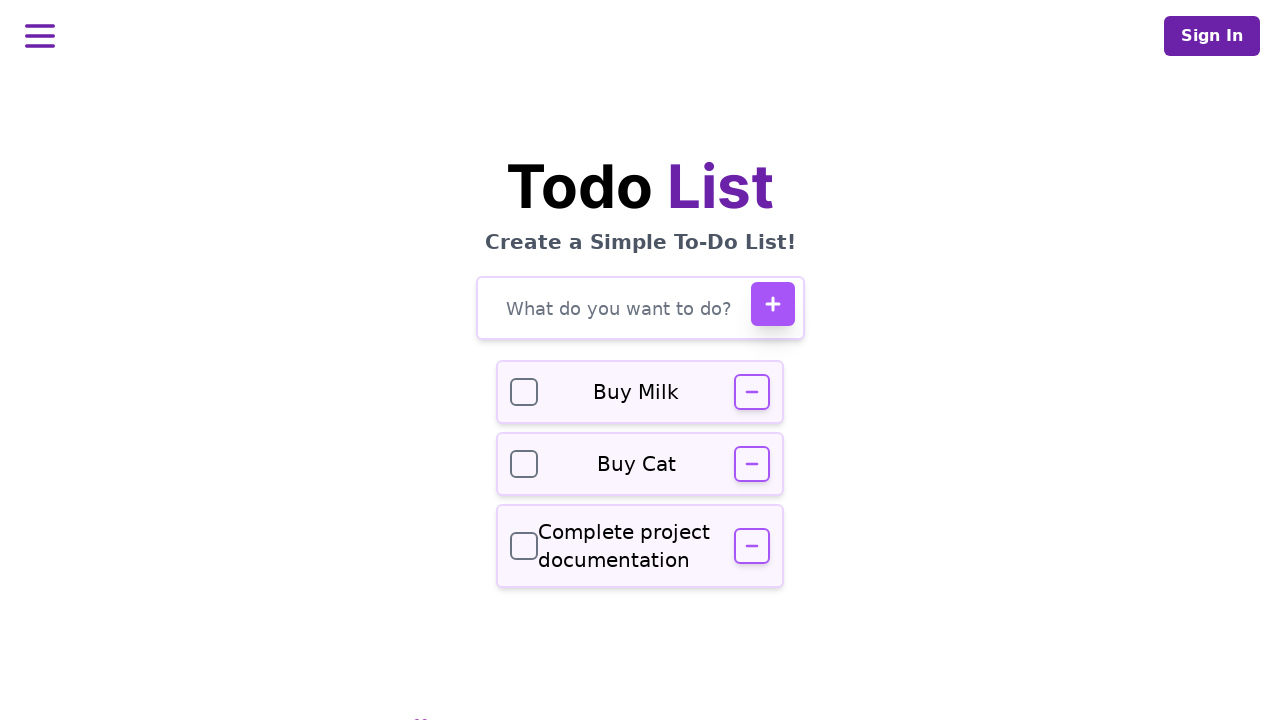

Waited for task 'Review pull requests' to be added to the list
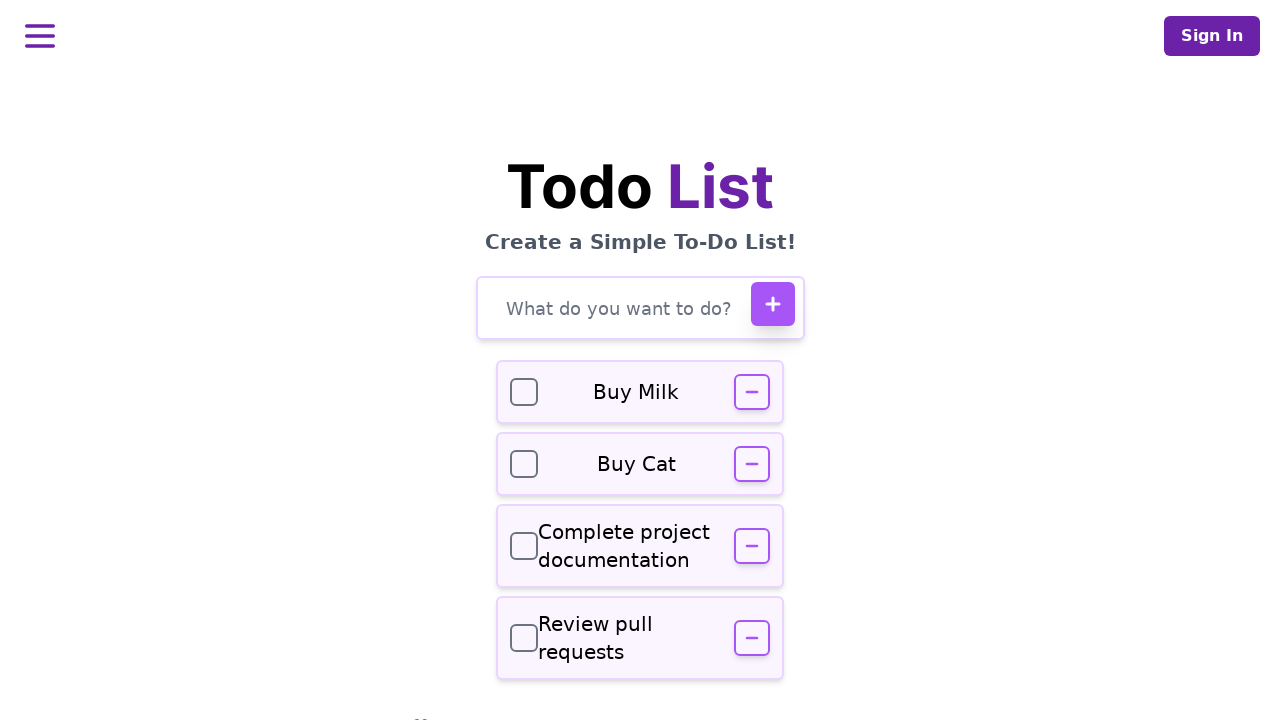

Filled input field with task: 'Update test cases' on #todo-input
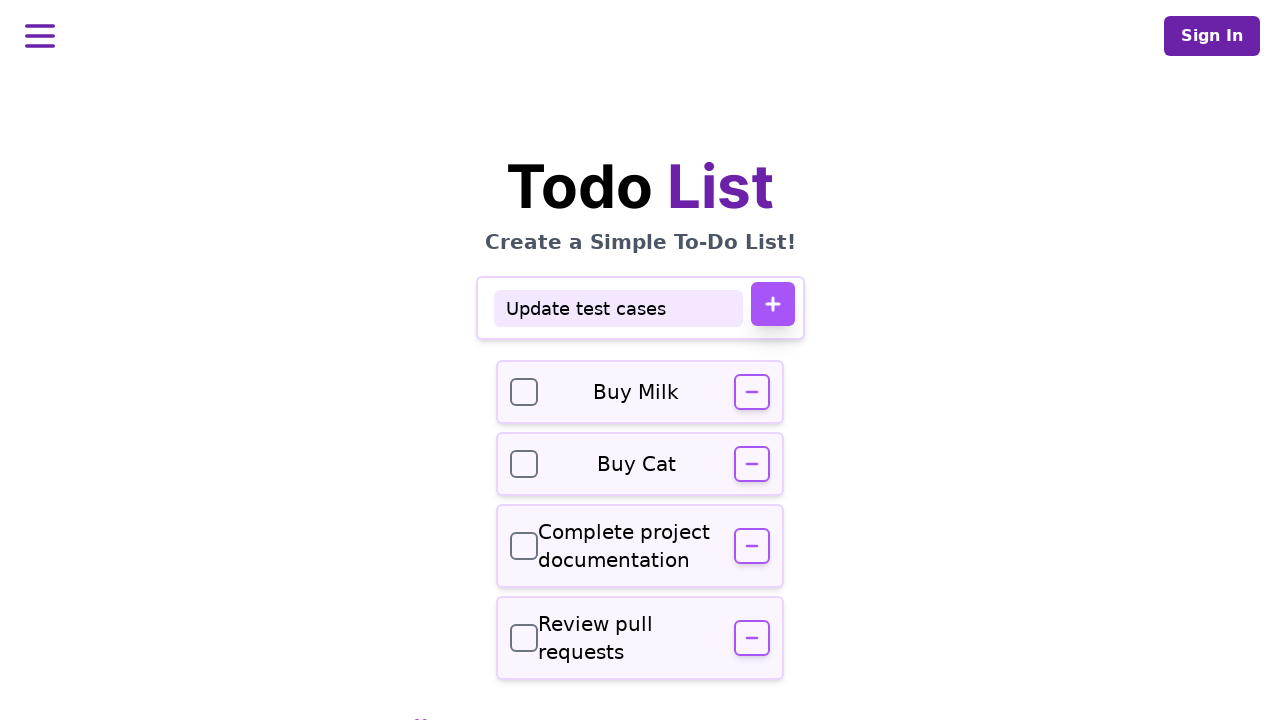

Clicked add button to add task: 'Update test cases' at (772, 304) on #todo-add
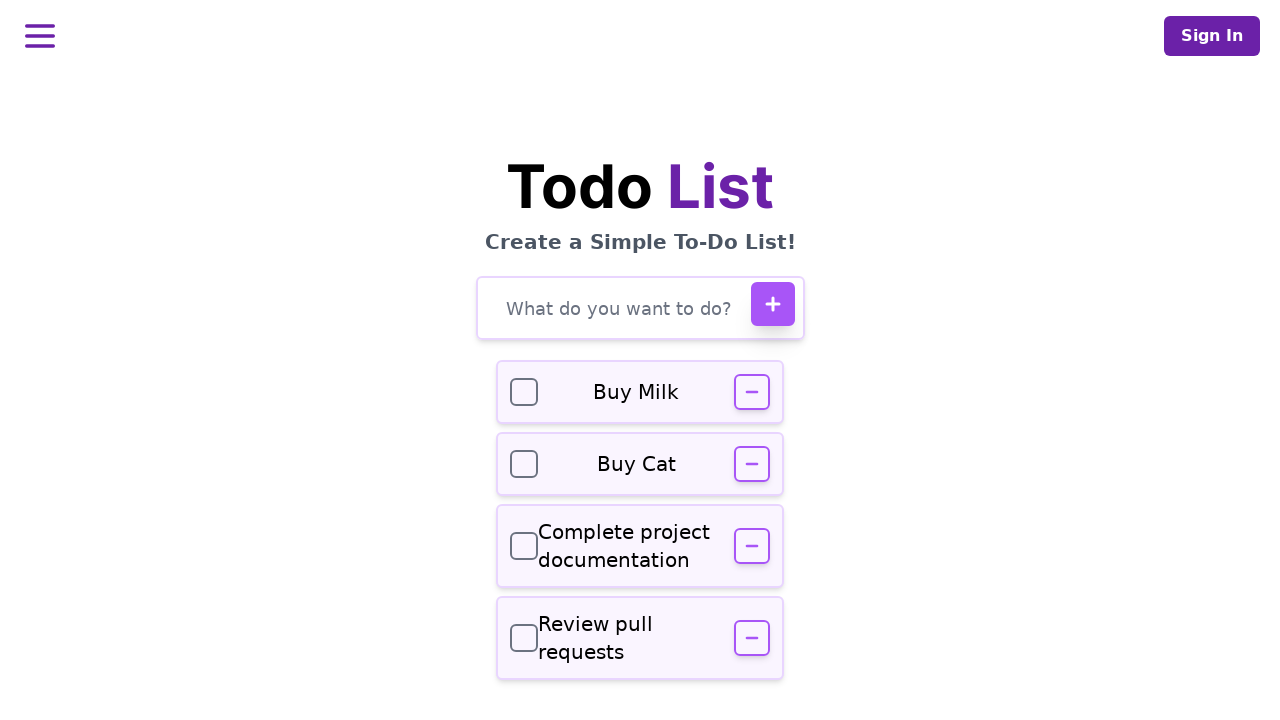

Waited for task 'Update test cases' to be added to the list
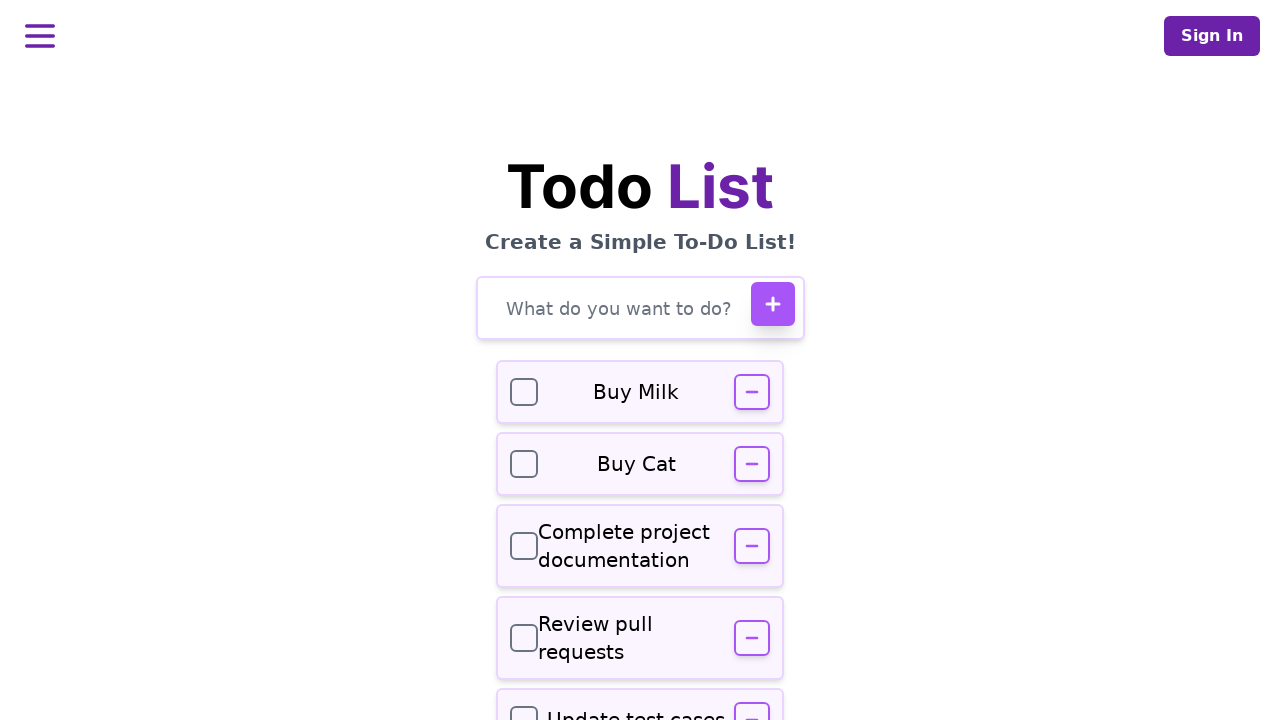

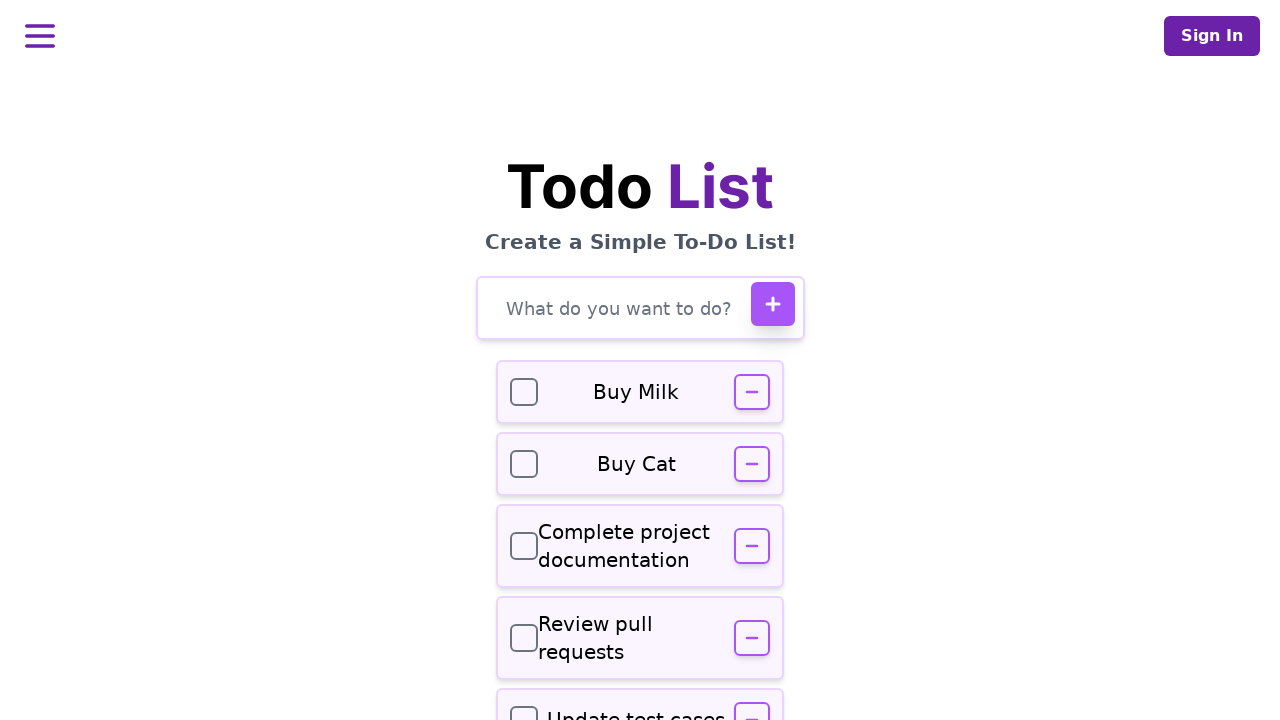